Tests submitting a practice form with all valid inputs including name, gender, email, phone, date of birth, subjects, hobbies, address, and state/city selections.

Starting URL: https://demoqa.com/automation-practice-form

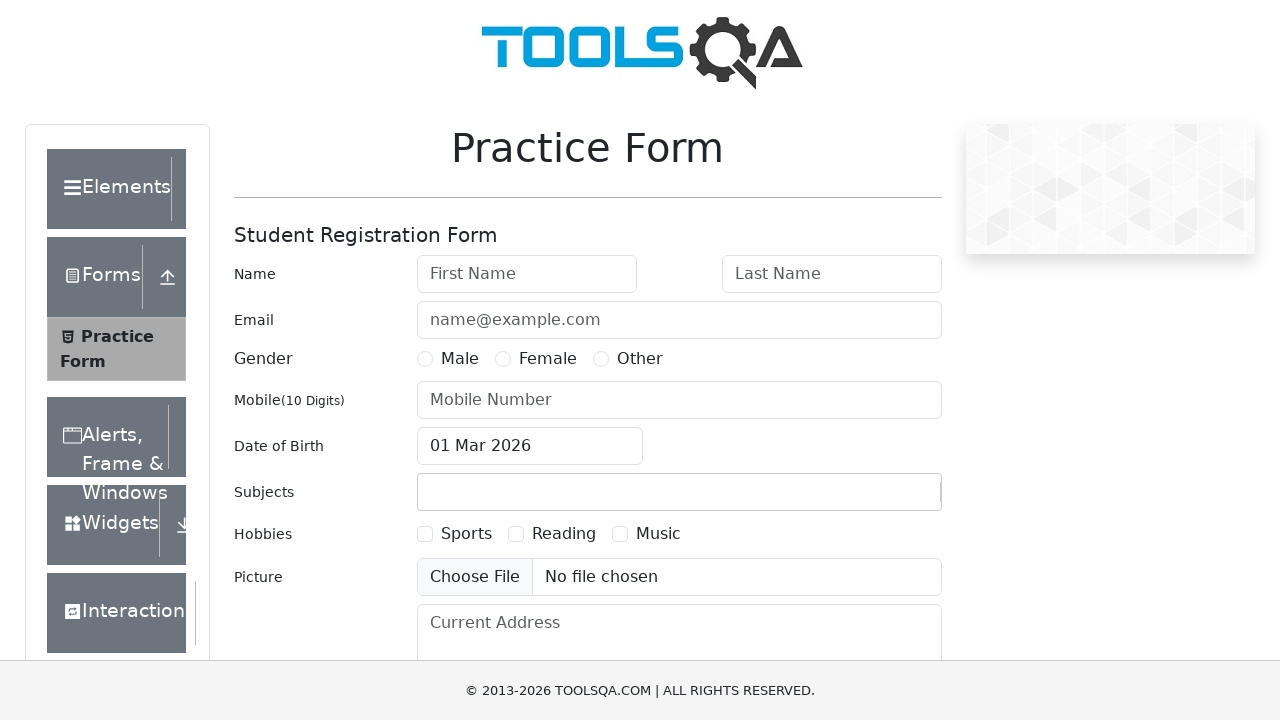

Filled first name field with 'John' on #firstName
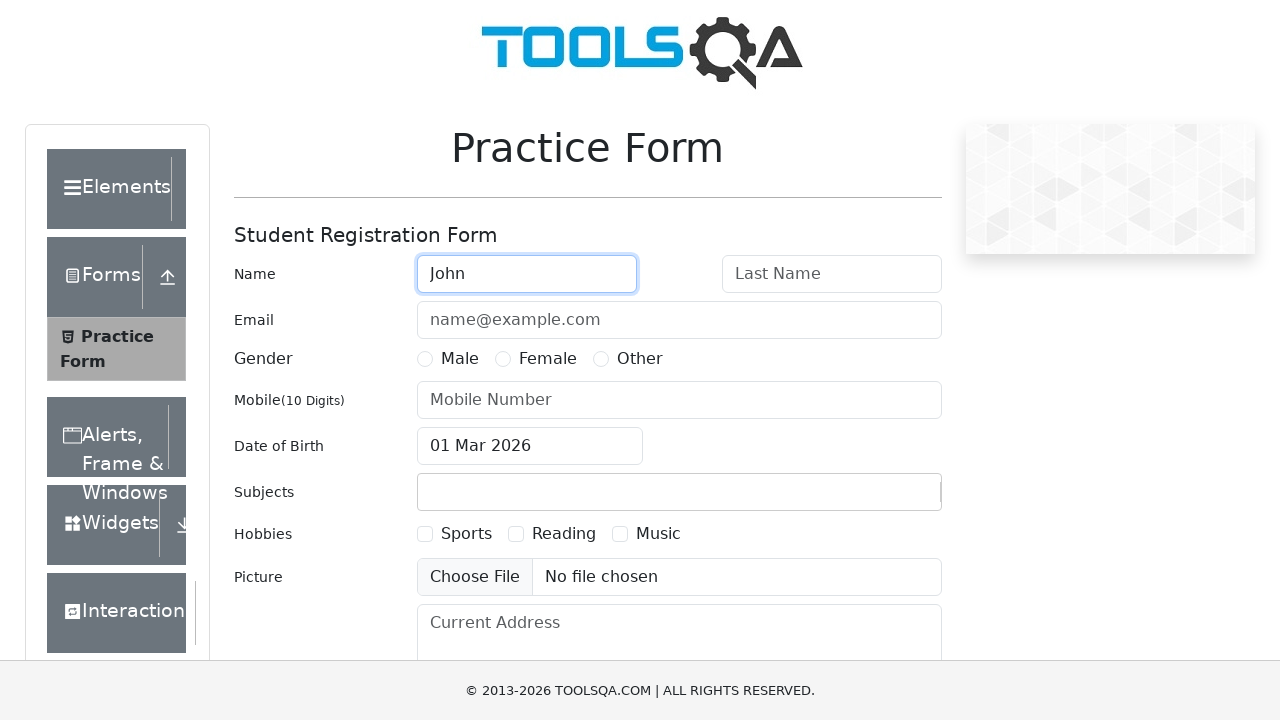

Filled last name field with 'Doe' on #lastName
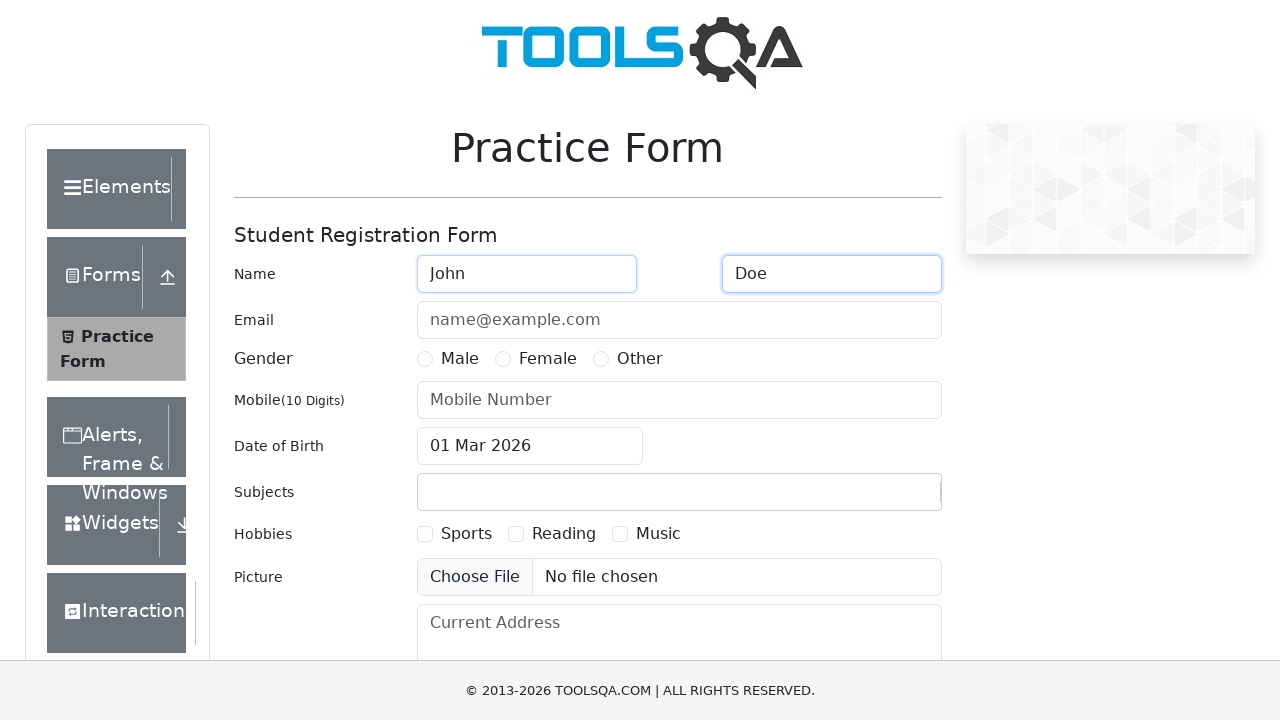

Selected Male gender option at (460, 359) on label[for='gender-radio-1']
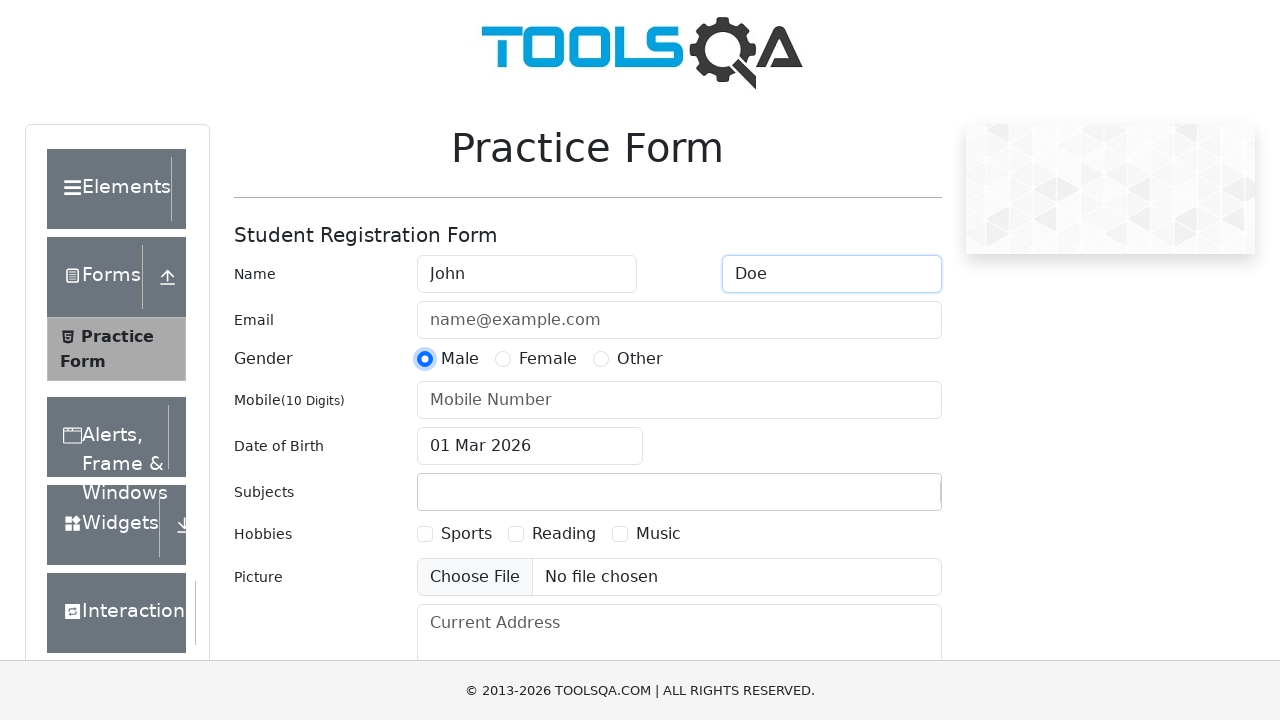

Filled email field with 'john.doe@example.com' on #userEmail
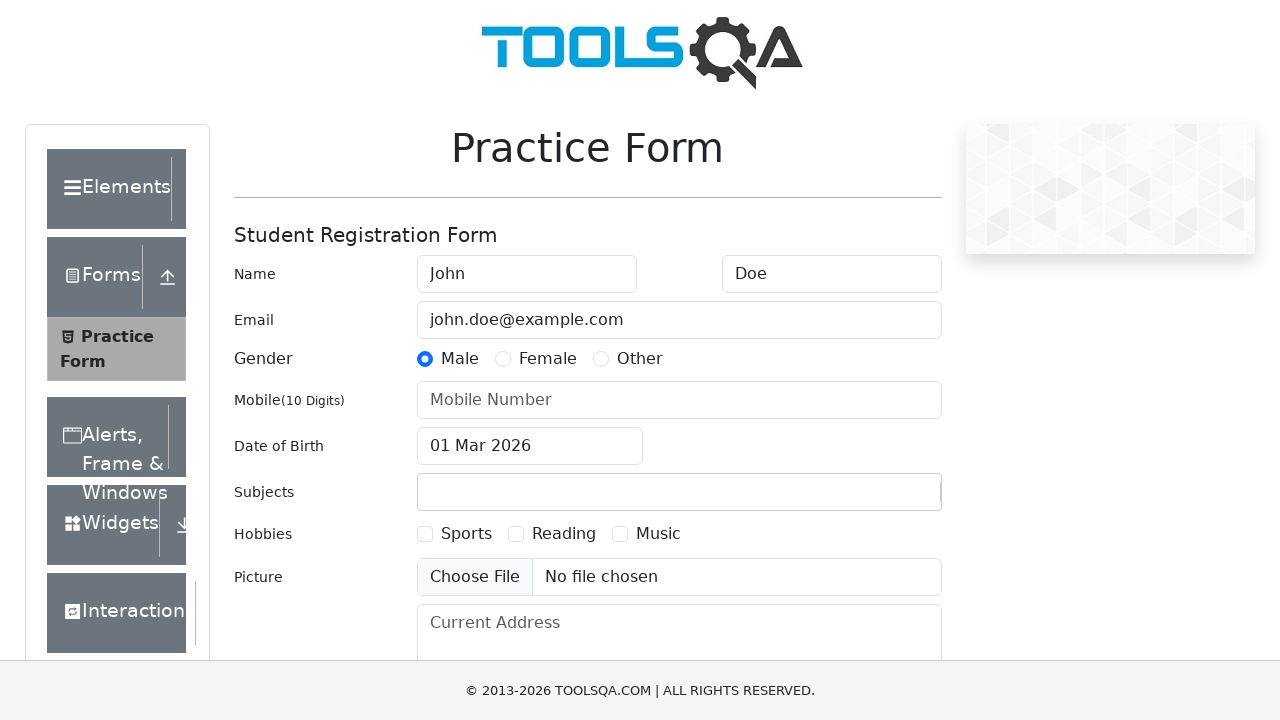

Filled mobile number field with '1234567890' on #userNumber
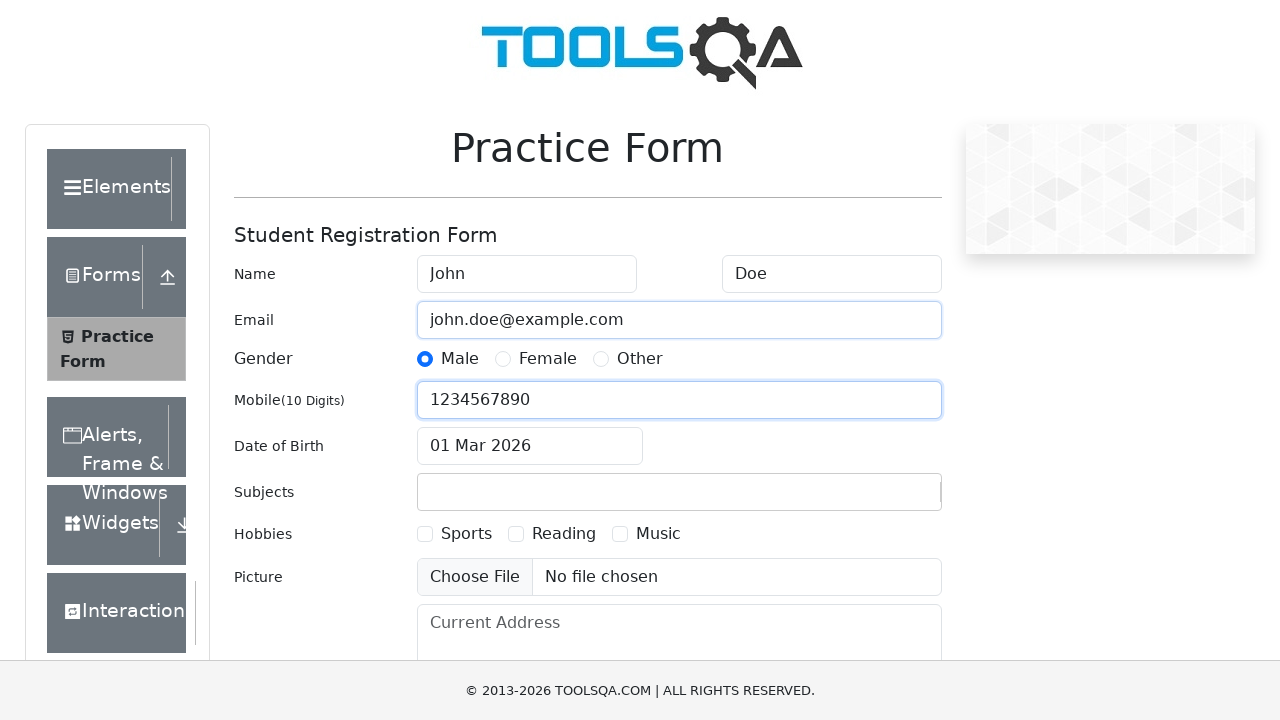

Opened date picker at (530, 446) on #dateOfBirthInput
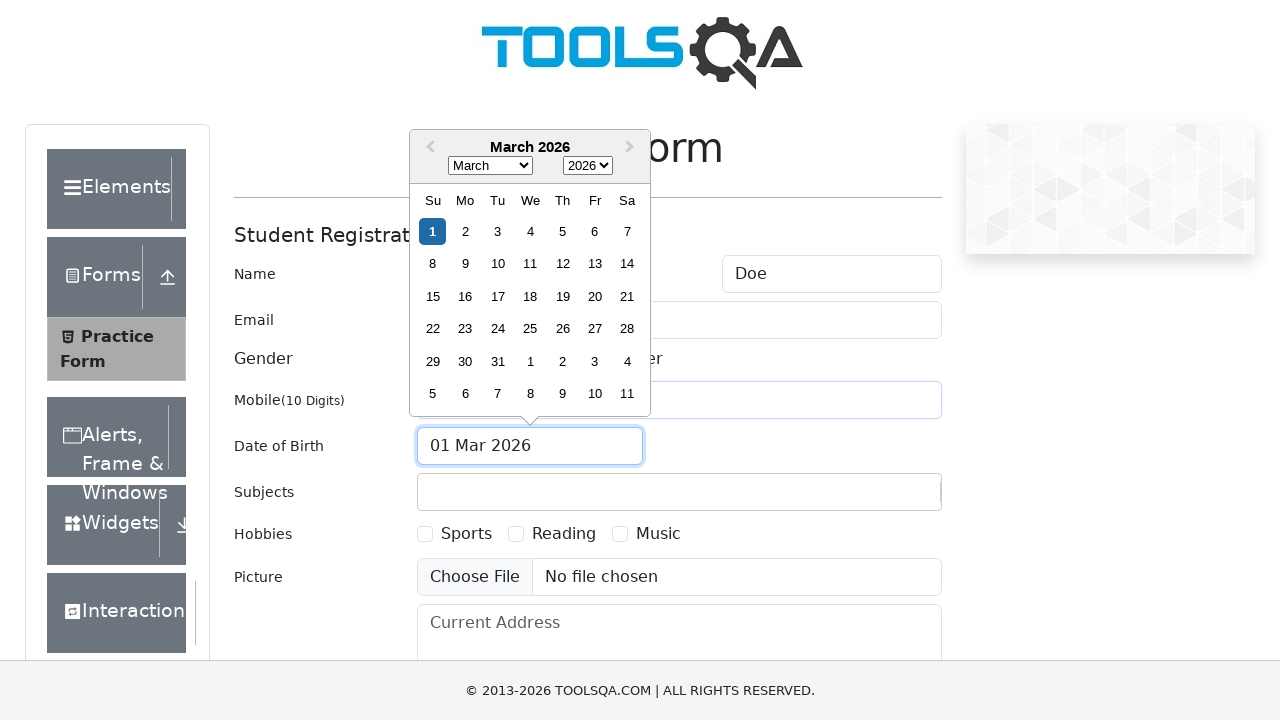

Selected May (month 4) from date picker on .react-datepicker__month-select
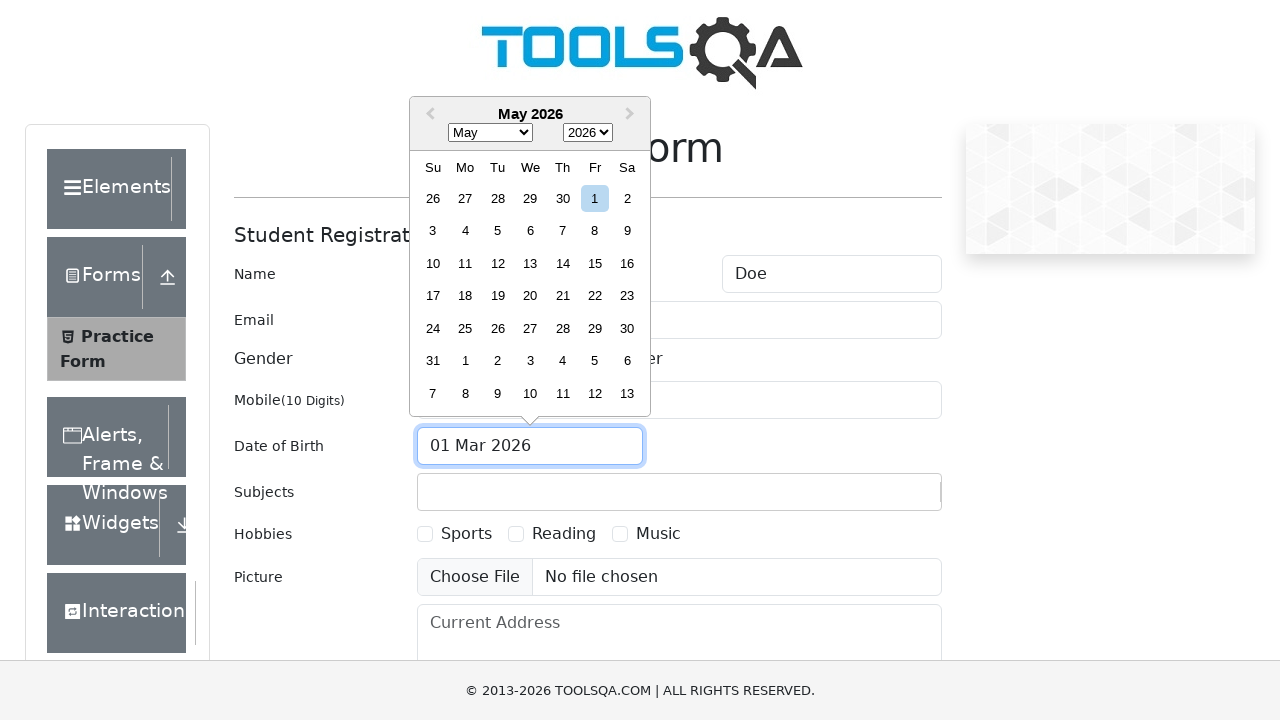

Selected 1995 as birth year on .react-datepicker__year-select
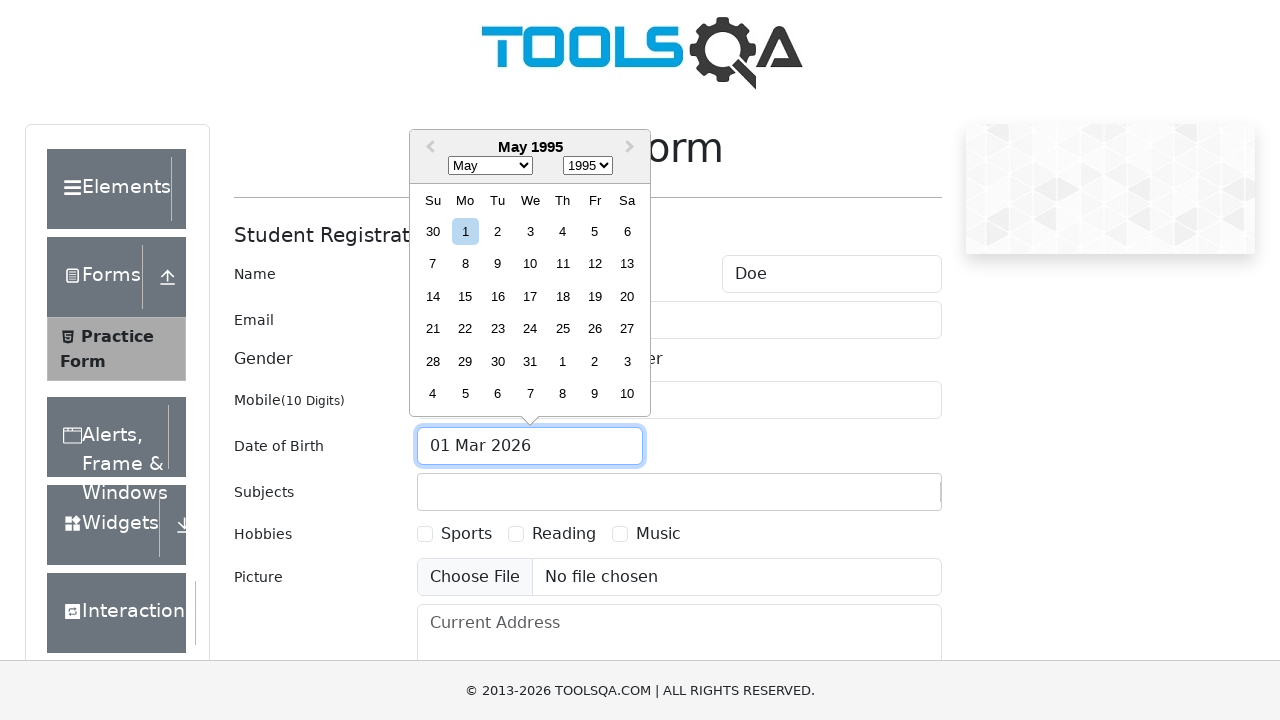

Selected day 15 from date picker at (465, 296) on .react-datepicker__day--015
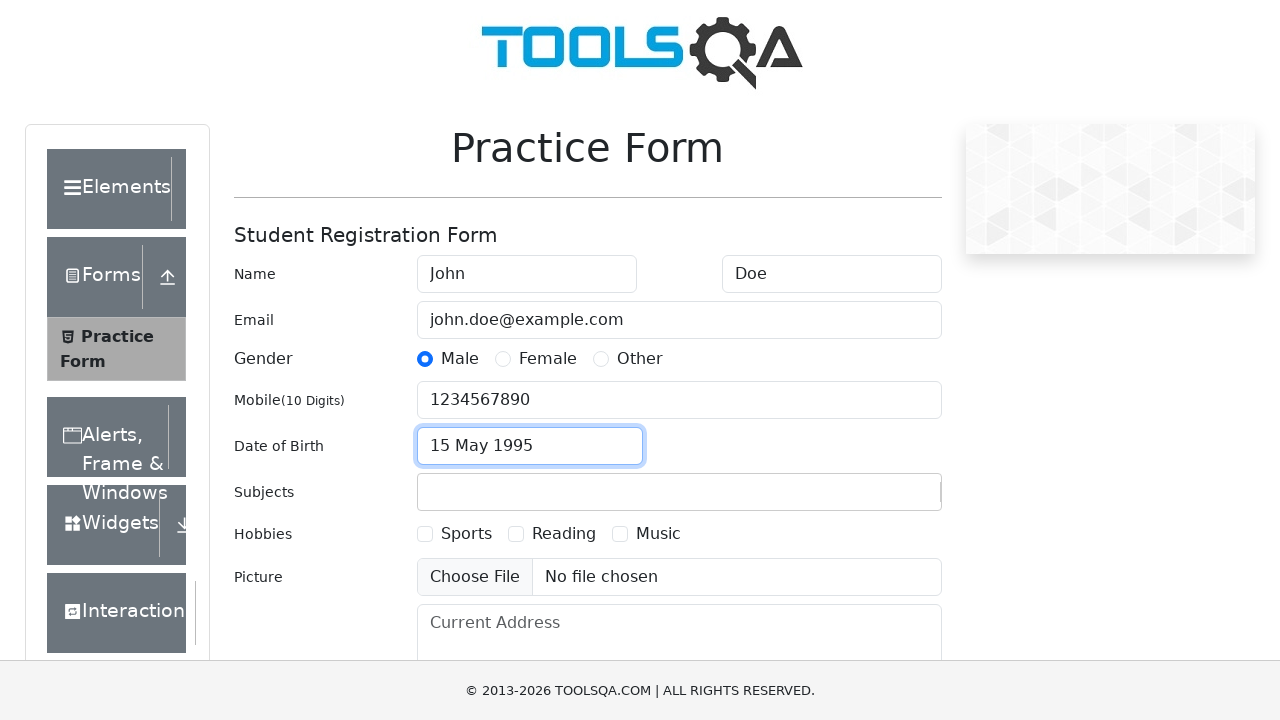

Filled subjects input with 'Maths' on #subjectsInput
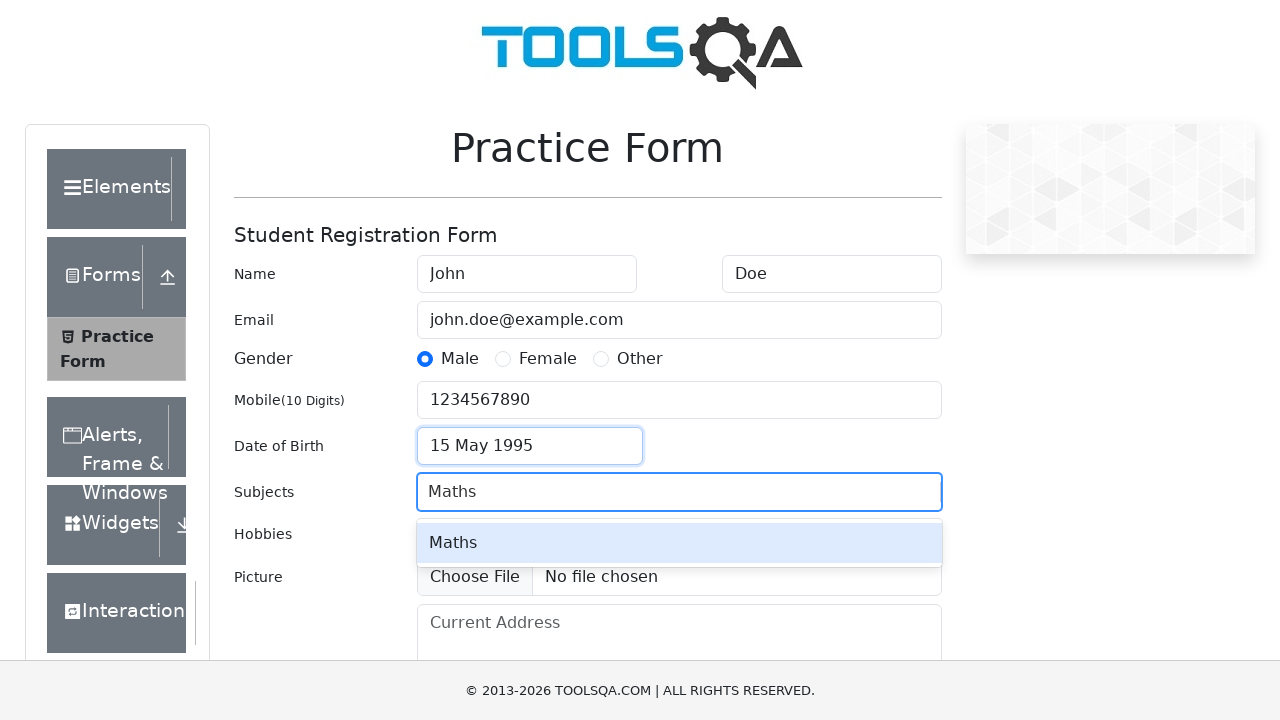

Pressed Enter to add Maths subject on #subjectsInput
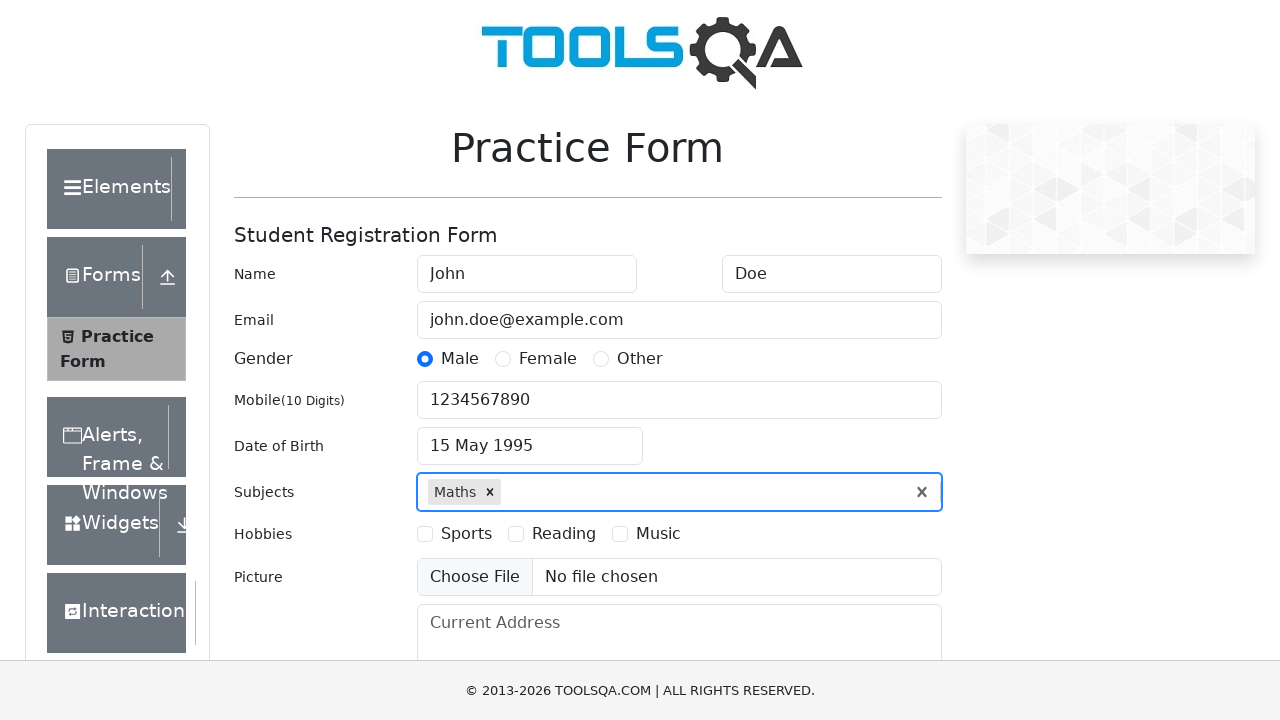

Selected Sports hobby checkbox at (466, 534) on label[for='hobbies-checkbox-1']
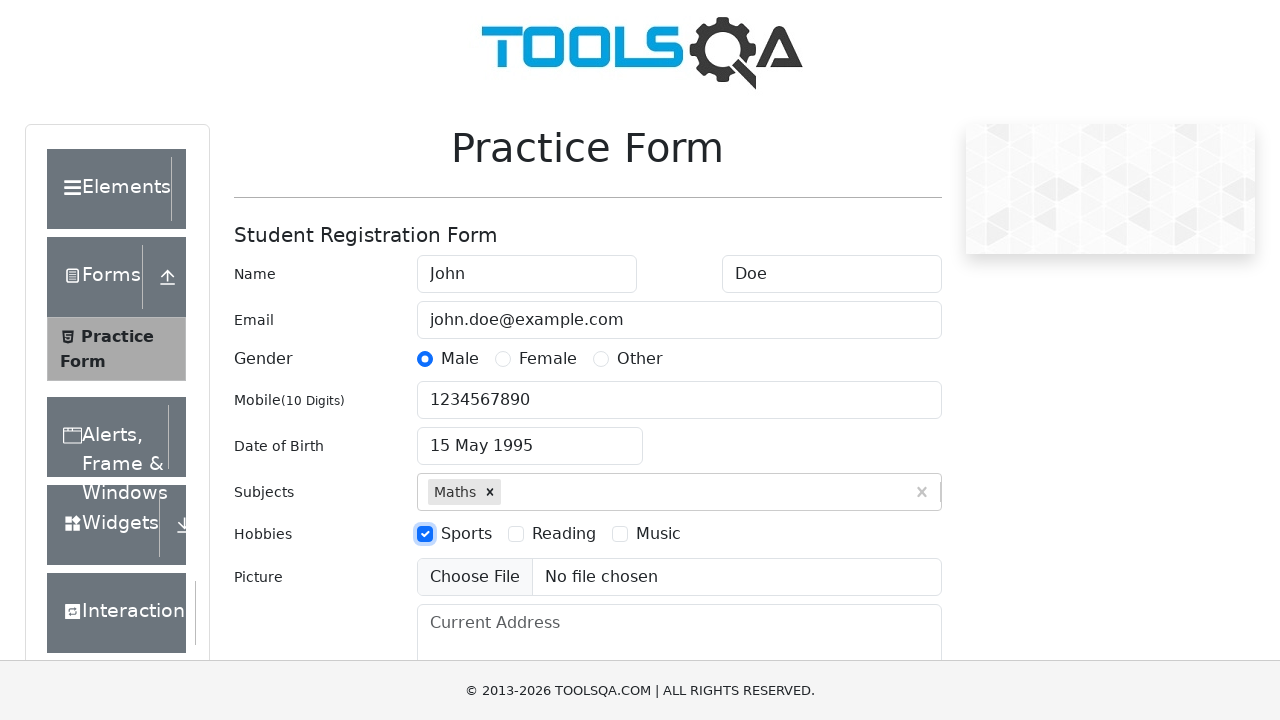

Filled current address with '123 Main St, City, Country' on #currentAddress
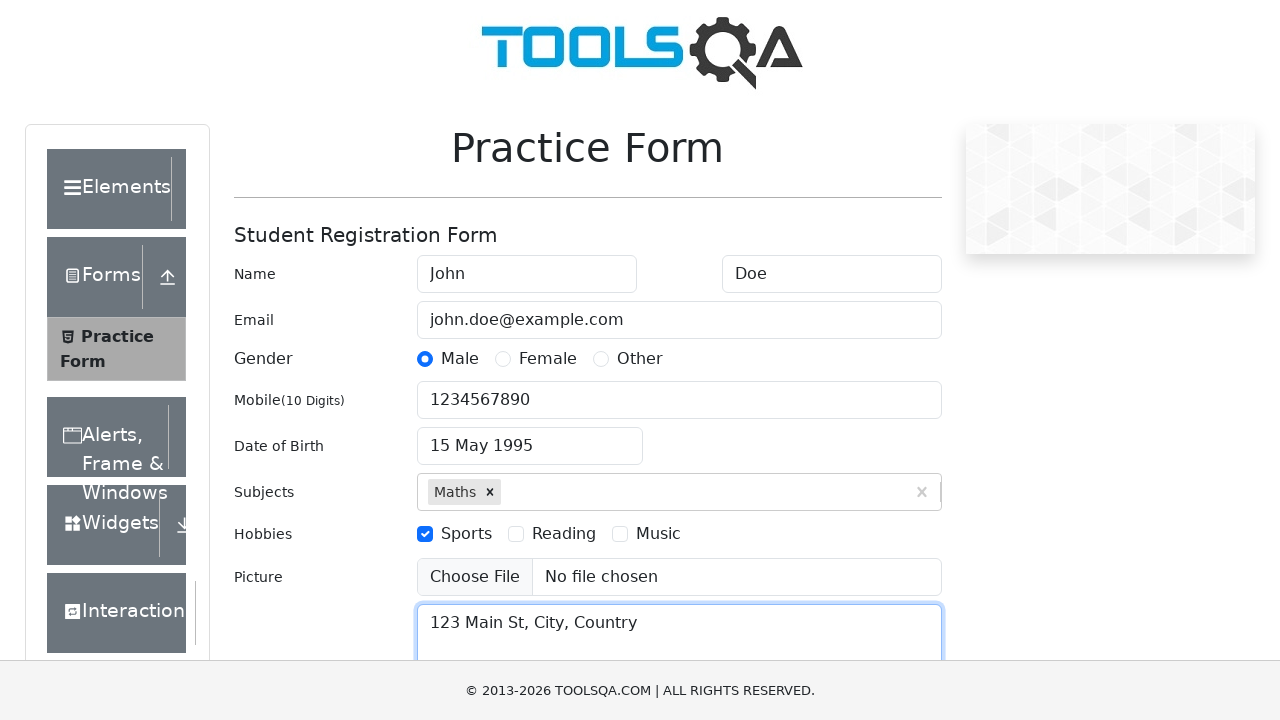

Filled state input with 'NCR' on #react-select-3-input
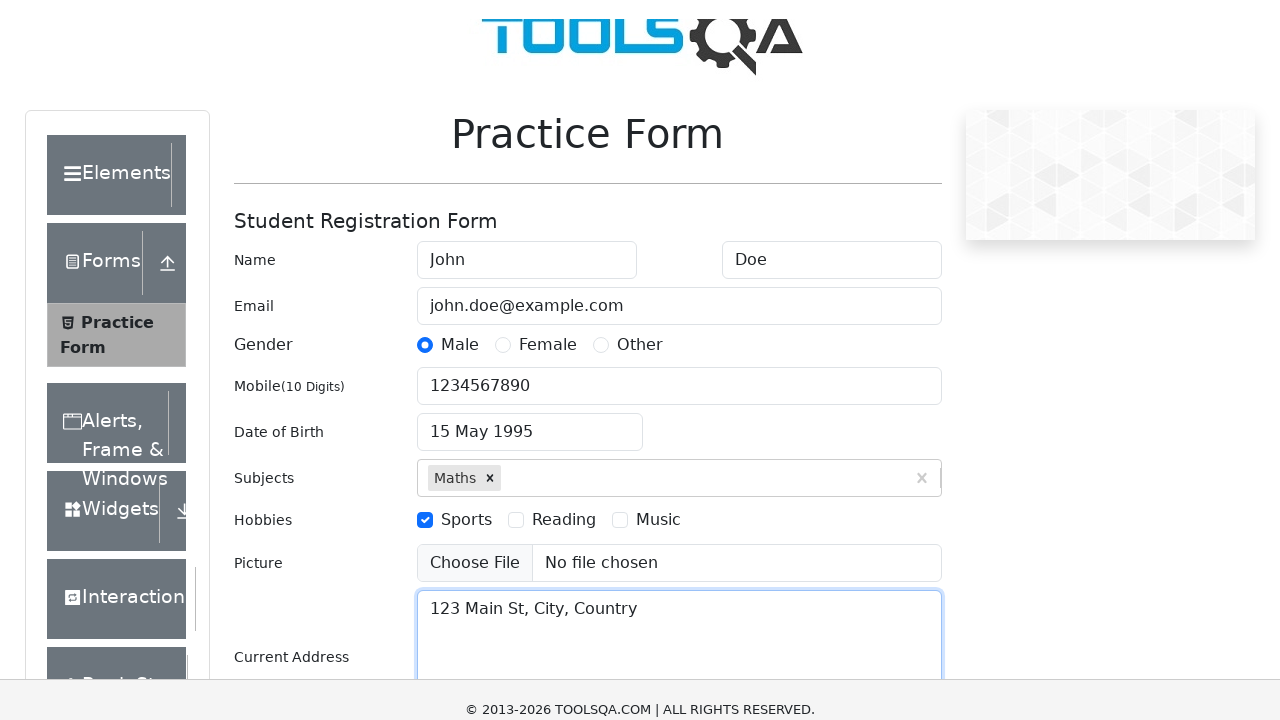

Pressed Enter to select NCR state on #react-select-3-input
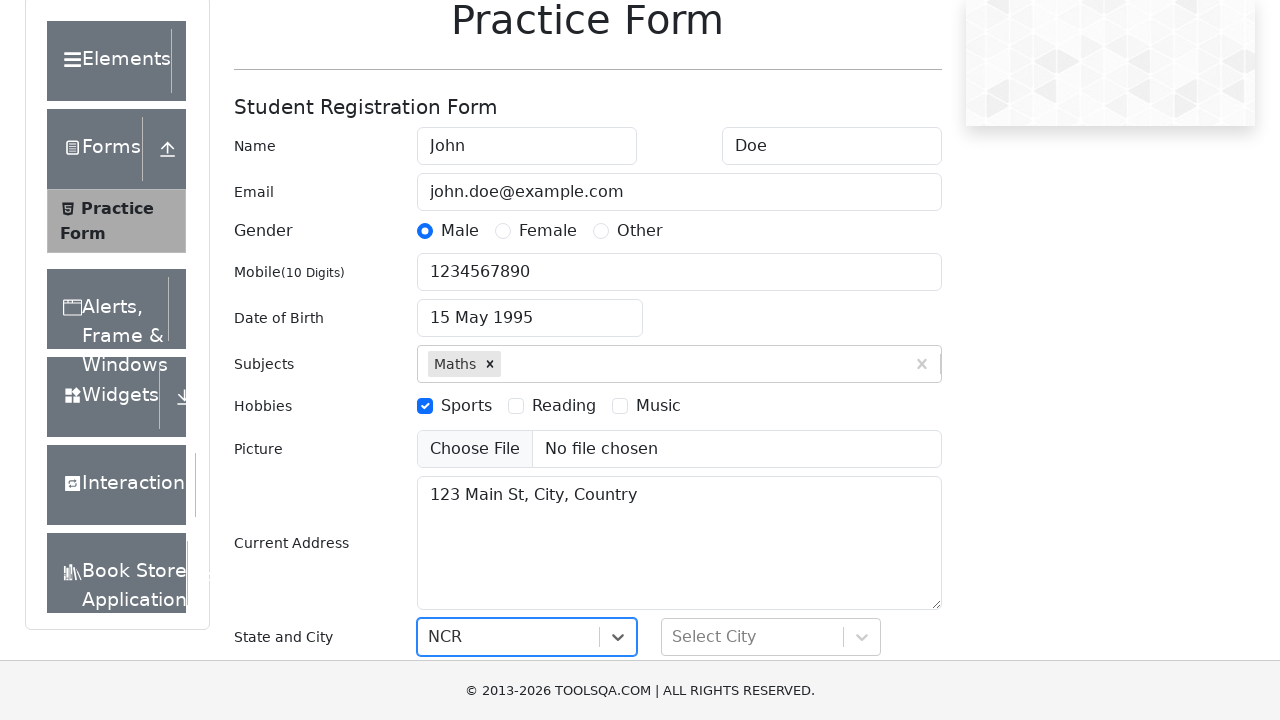

Filled city input with 'Delhi' on #react-select-4-input
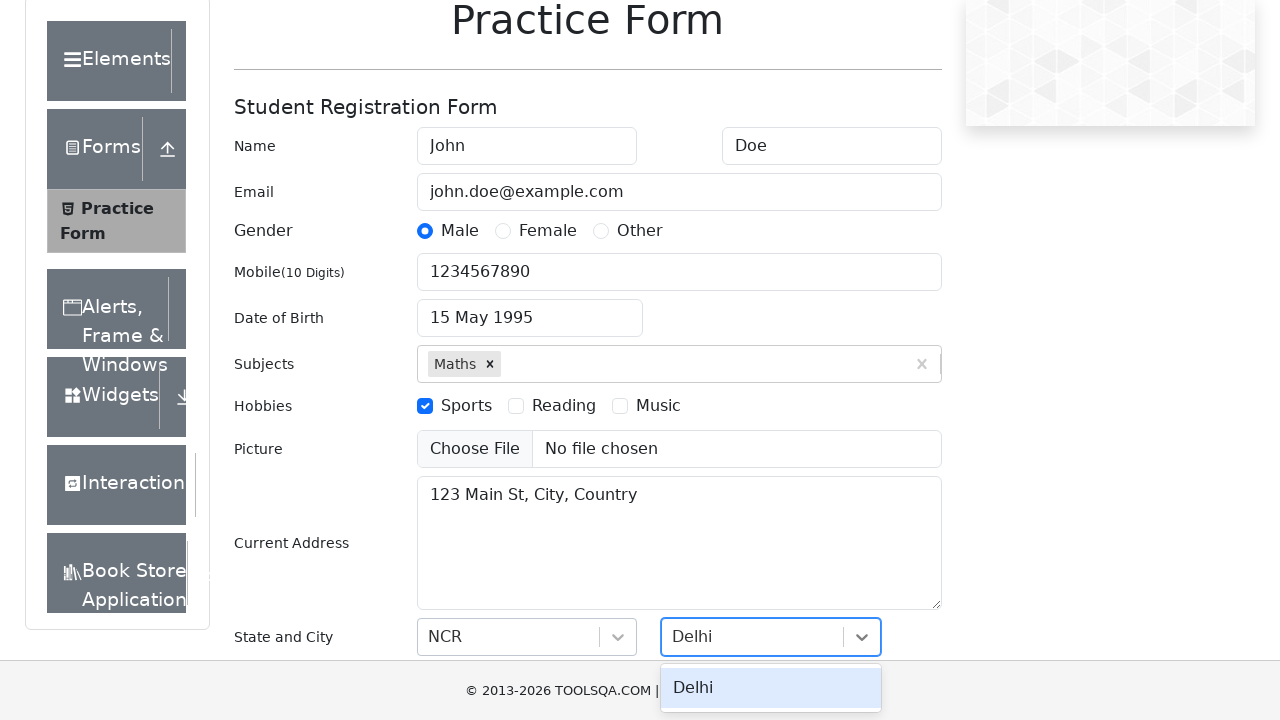

Pressed Enter to select Delhi city on #react-select-4-input
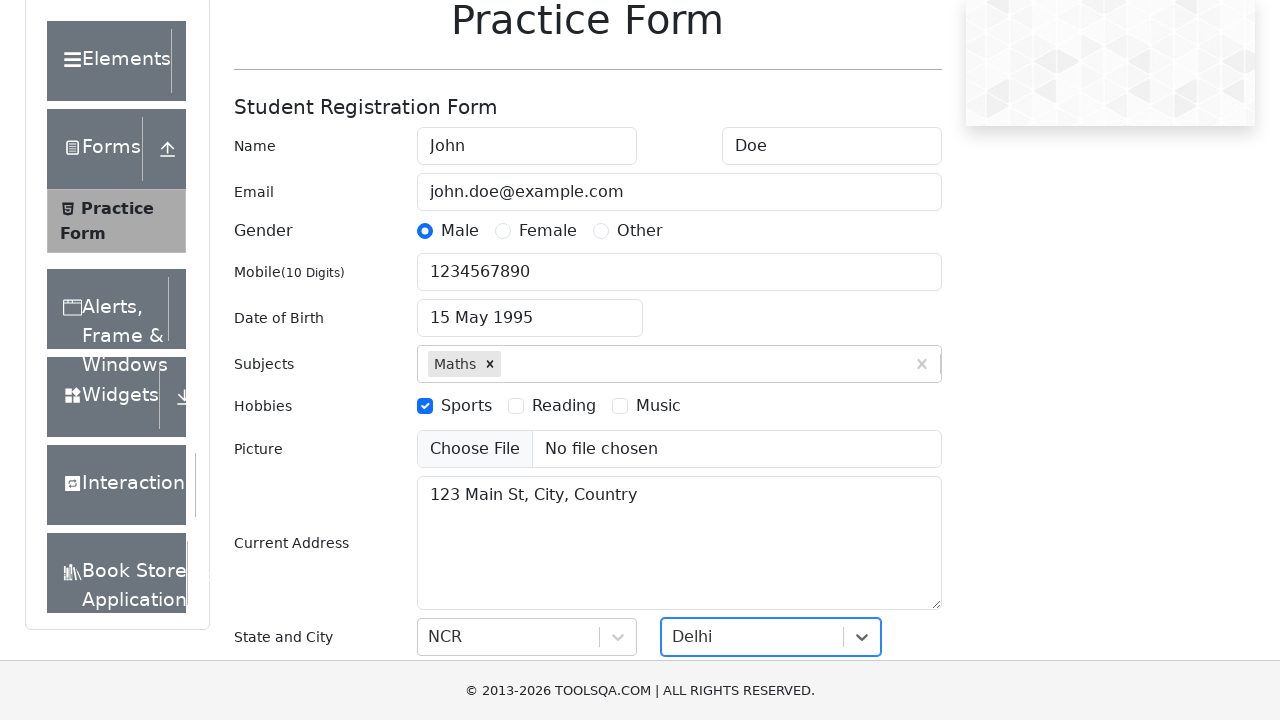

Clicked submit button to submit the form at (885, 499) on #submit
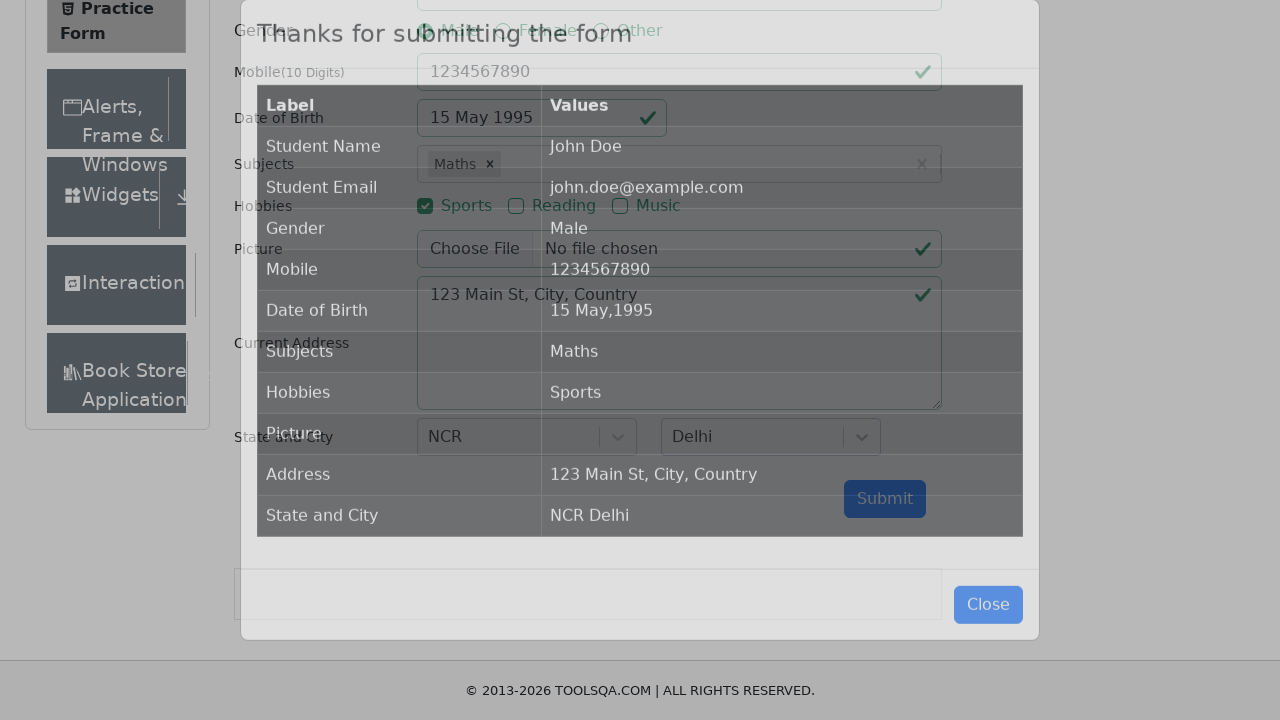

Confirmation modal appeared after successful form submission
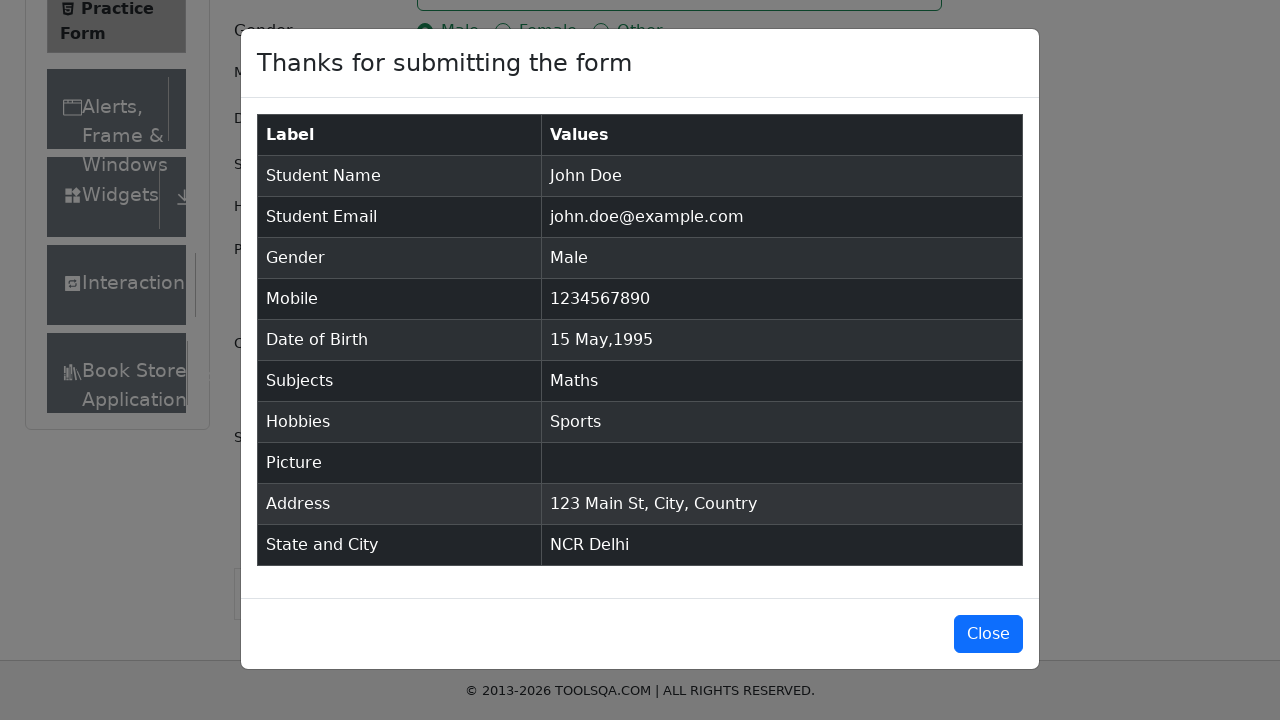

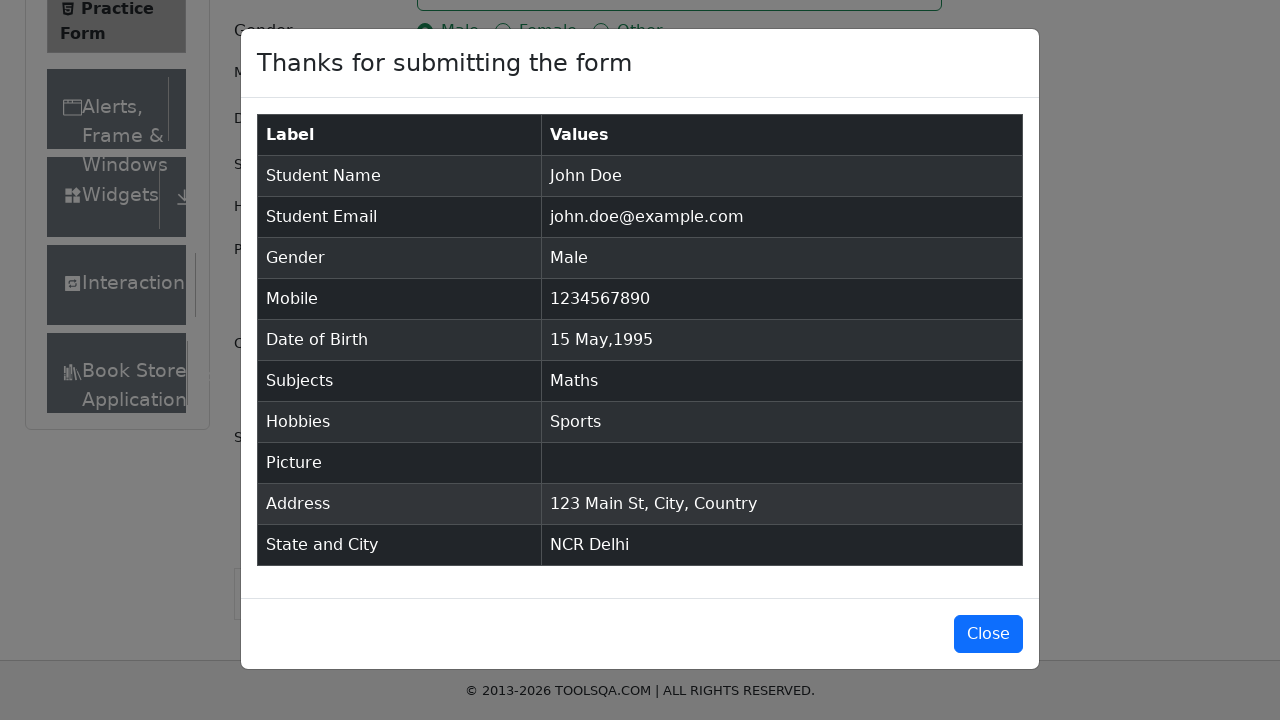